Tests that browser back button works correctly with filter navigation

Starting URL: https://demo.playwright.dev/todomvc

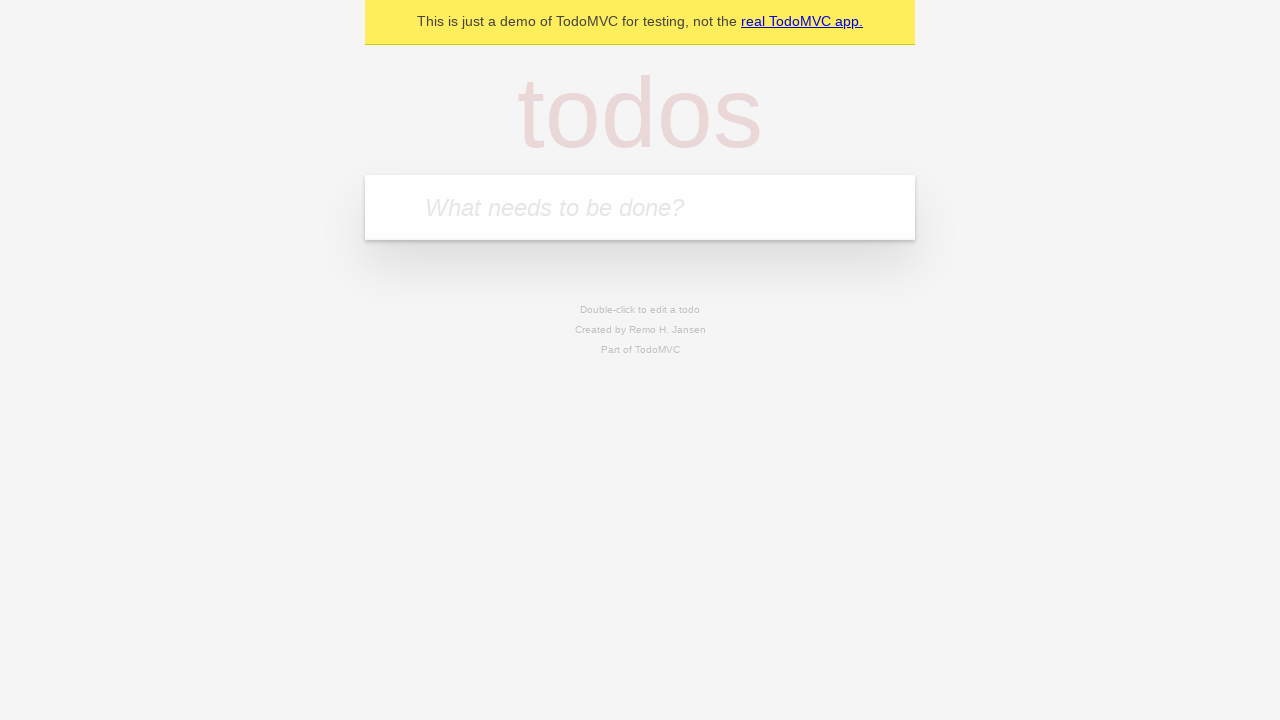

Filled todo input with 'buy some cheese' on internal:attr=[placeholder="What needs to be done?"i]
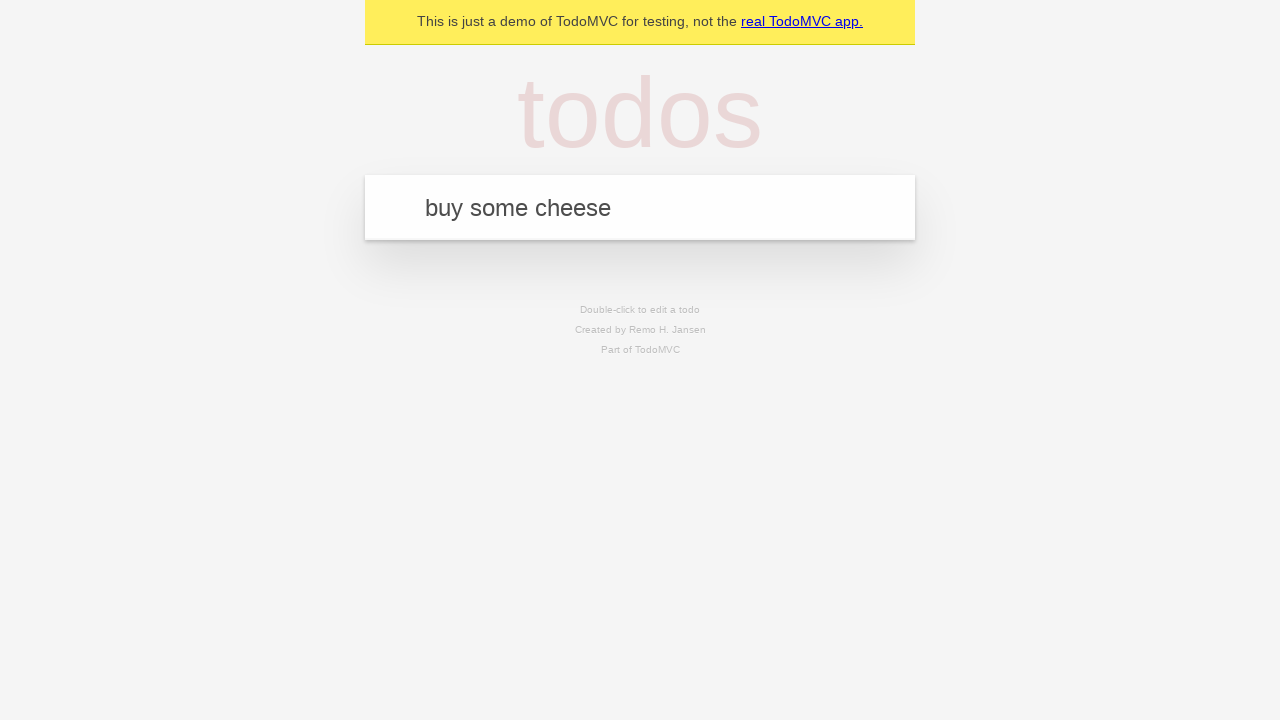

Pressed Enter to add first todo on internal:attr=[placeholder="What needs to be done?"i]
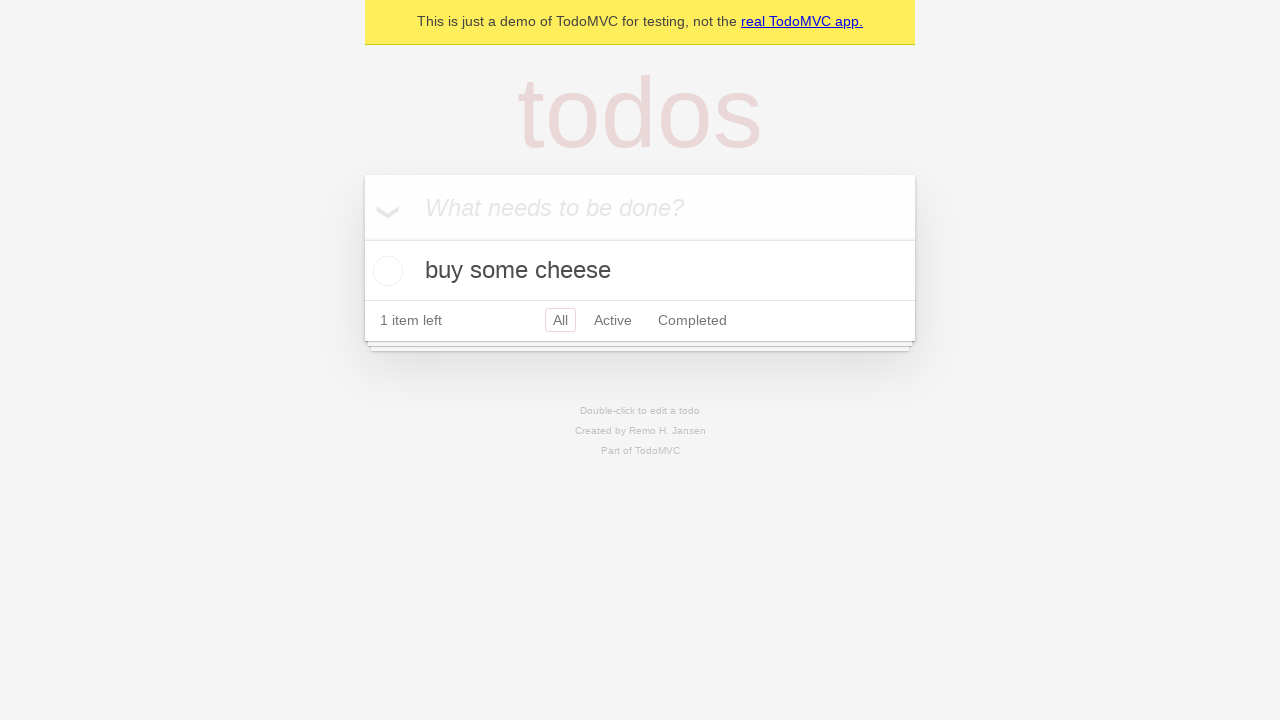

Filled todo input with 'feed the cat' on internal:attr=[placeholder="What needs to be done?"i]
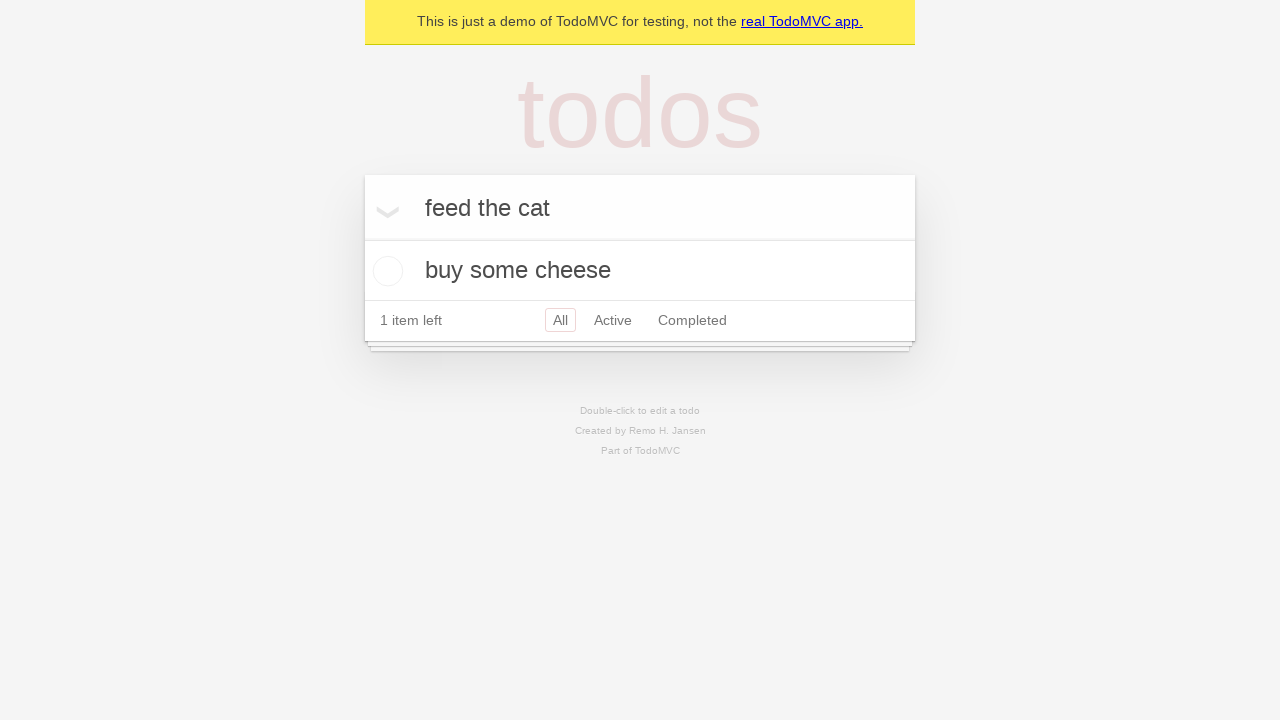

Pressed Enter to add second todo on internal:attr=[placeholder="What needs to be done?"i]
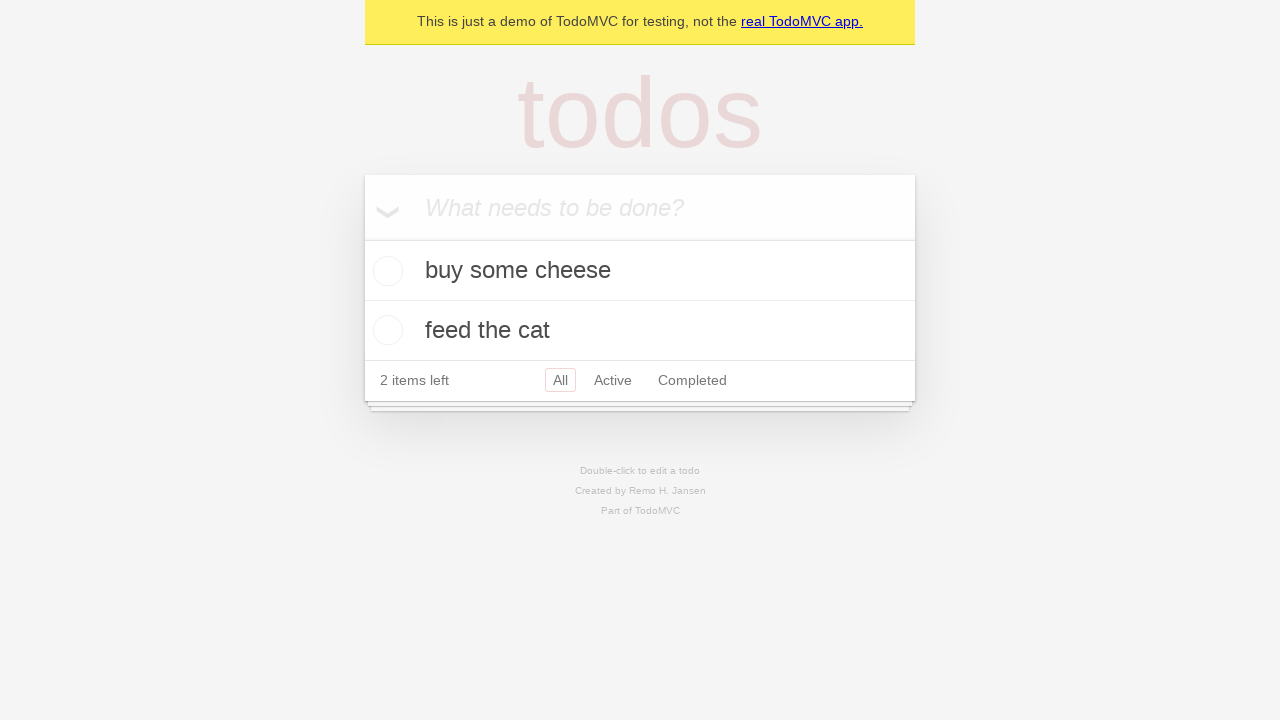

Filled todo input with 'book a doctors appointment' on internal:attr=[placeholder="What needs to be done?"i]
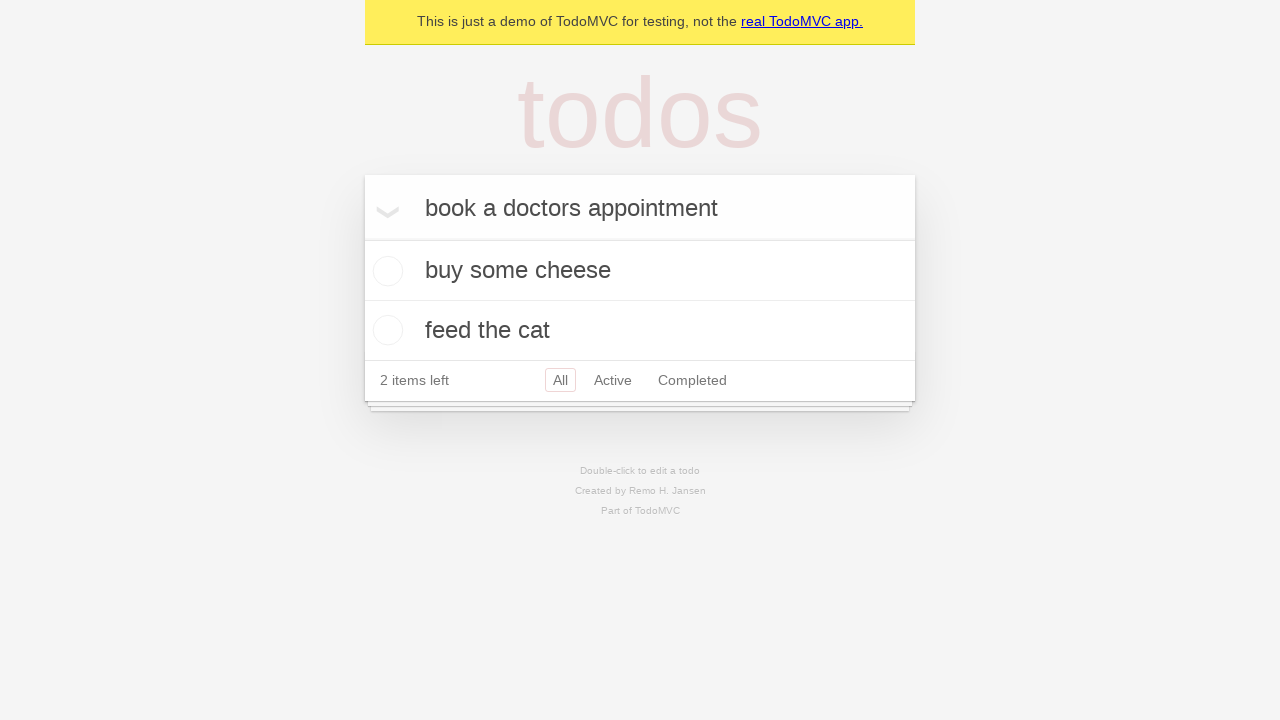

Pressed Enter to add third todo on internal:attr=[placeholder="What needs to be done?"i]
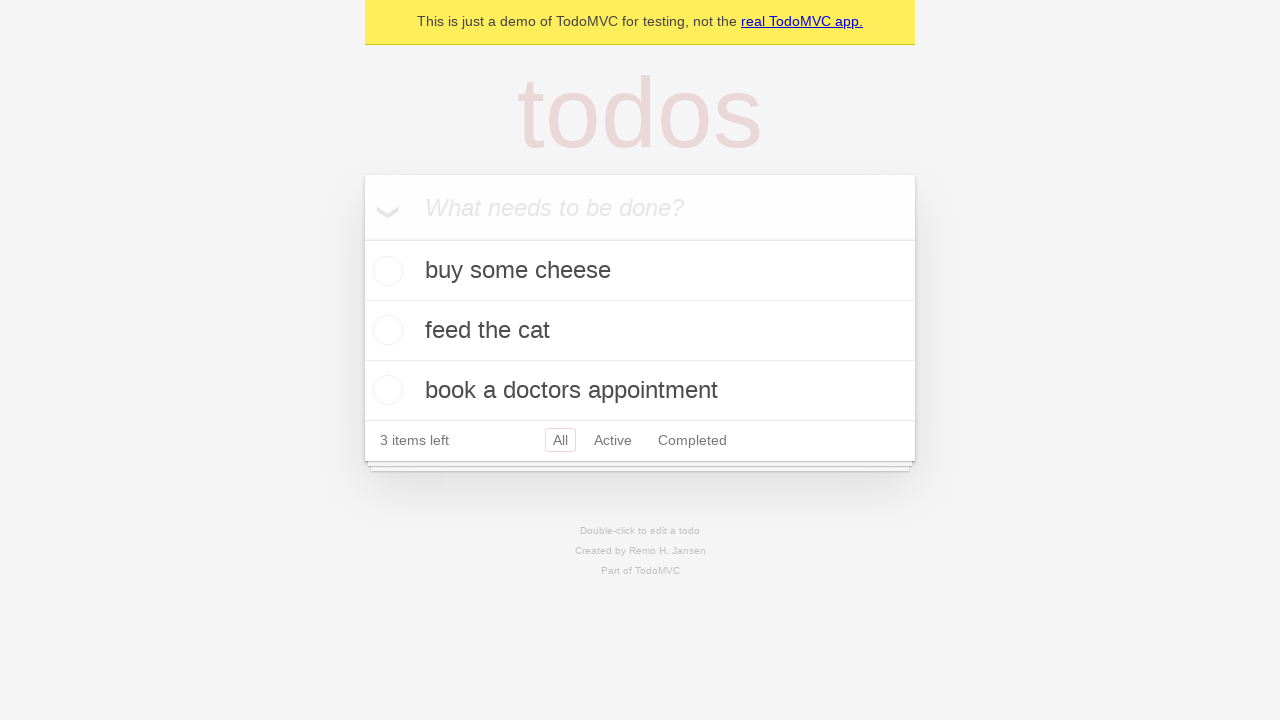

Checked the second todo item at (385, 330) on internal:testid=[data-testid="todo-item"s] >> nth=1 >> internal:role=checkbox
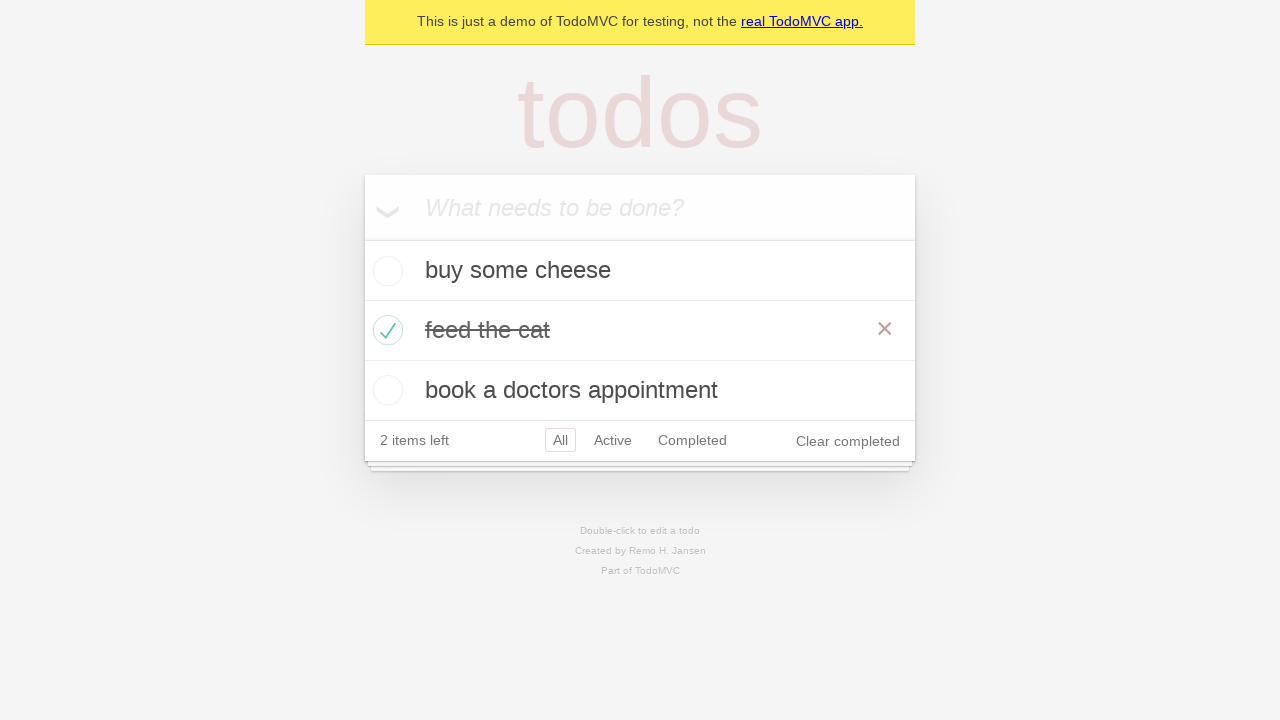

Clicked All filter link at (560, 440) on internal:role=link[name="All"i]
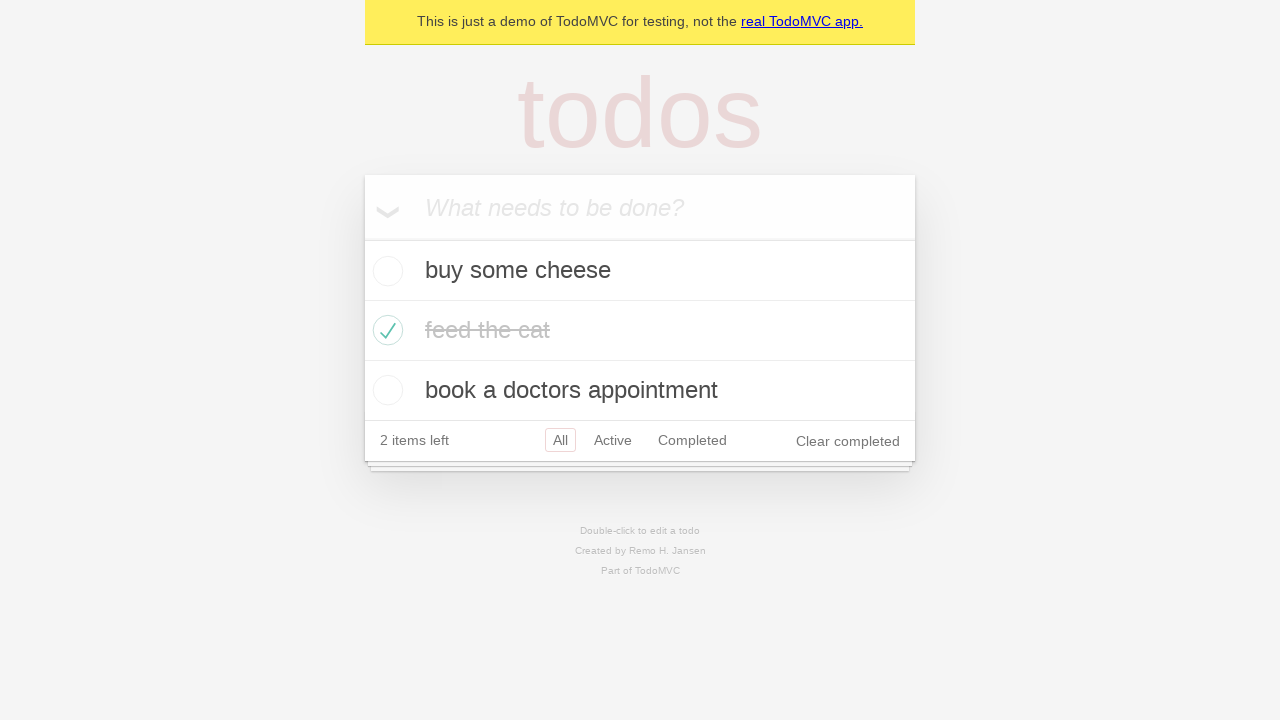

Clicked Active filter link at (613, 440) on internal:role=link[name="Active"i]
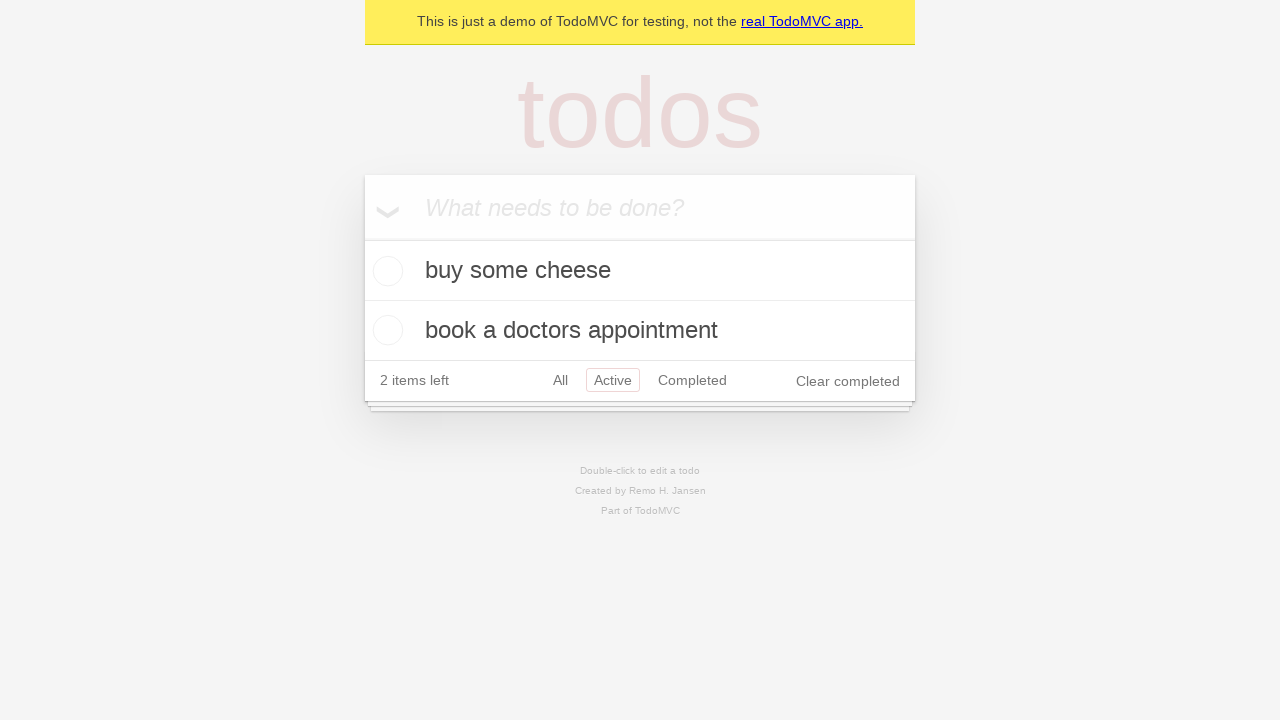

Clicked Completed filter link at (692, 380) on internal:role=link[name="Completed"i]
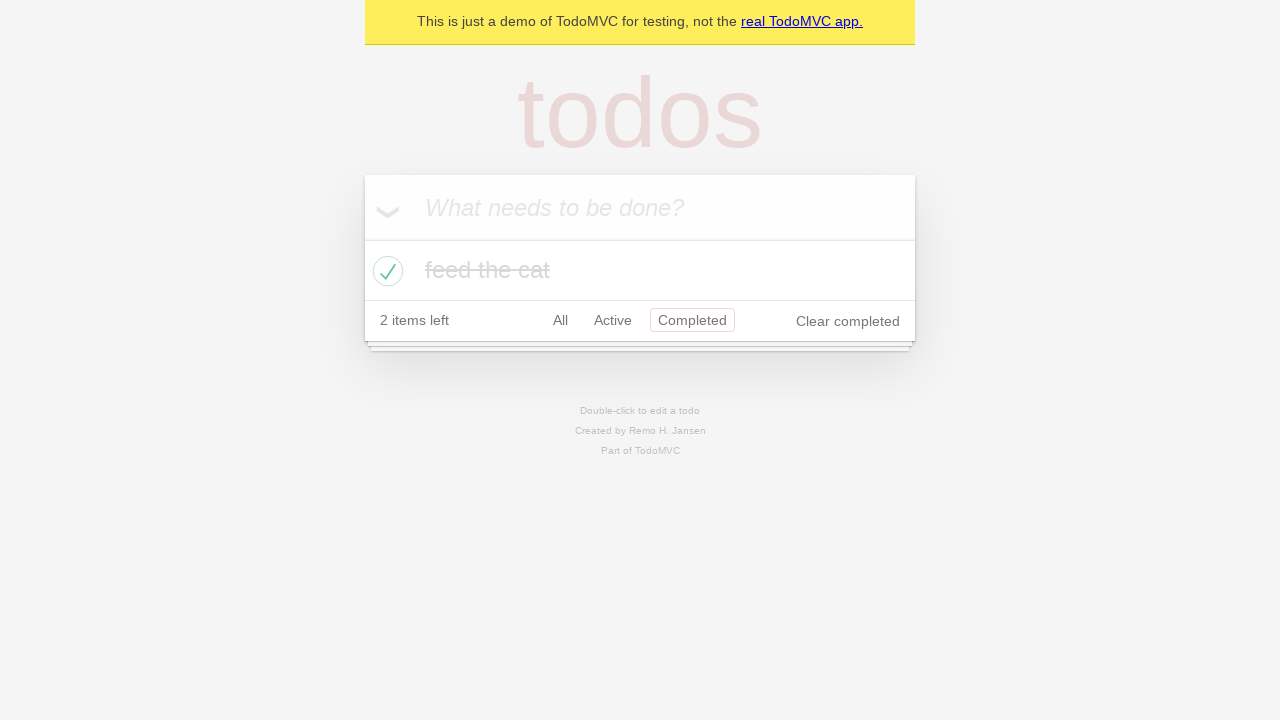

Clicked browser back button (from Completed to Active)
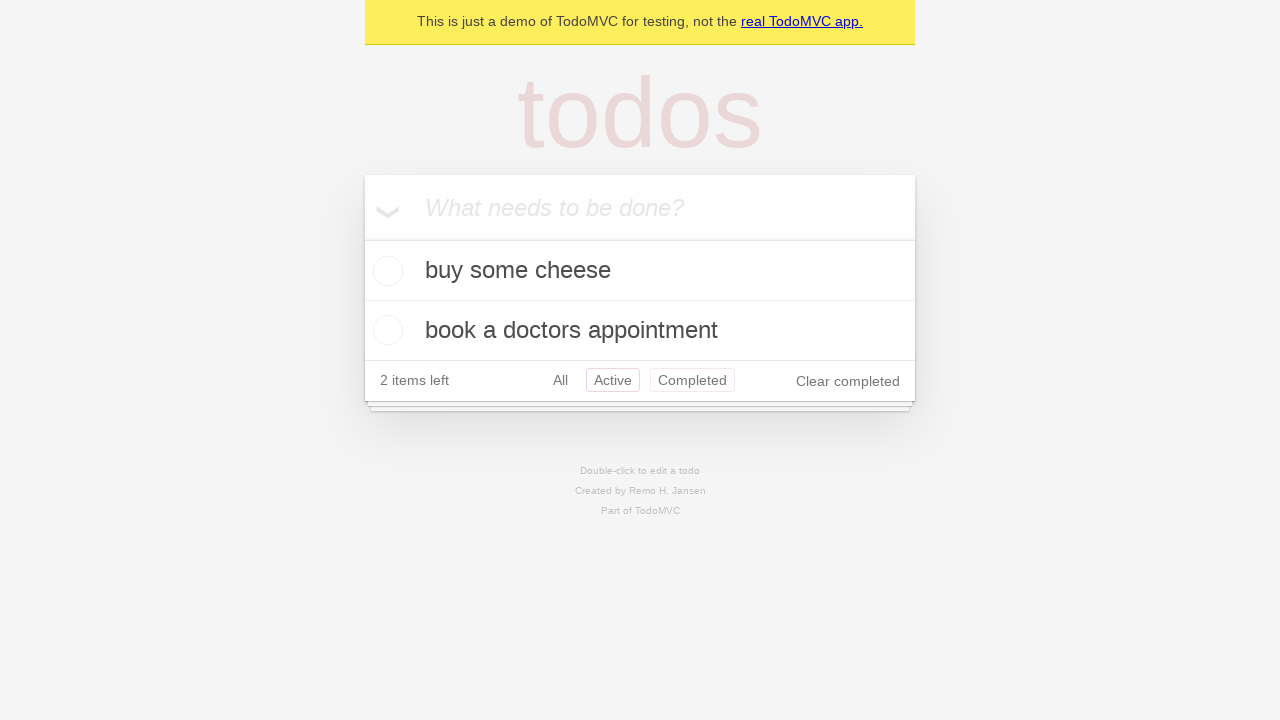

Clicked browser back button (from Active to All)
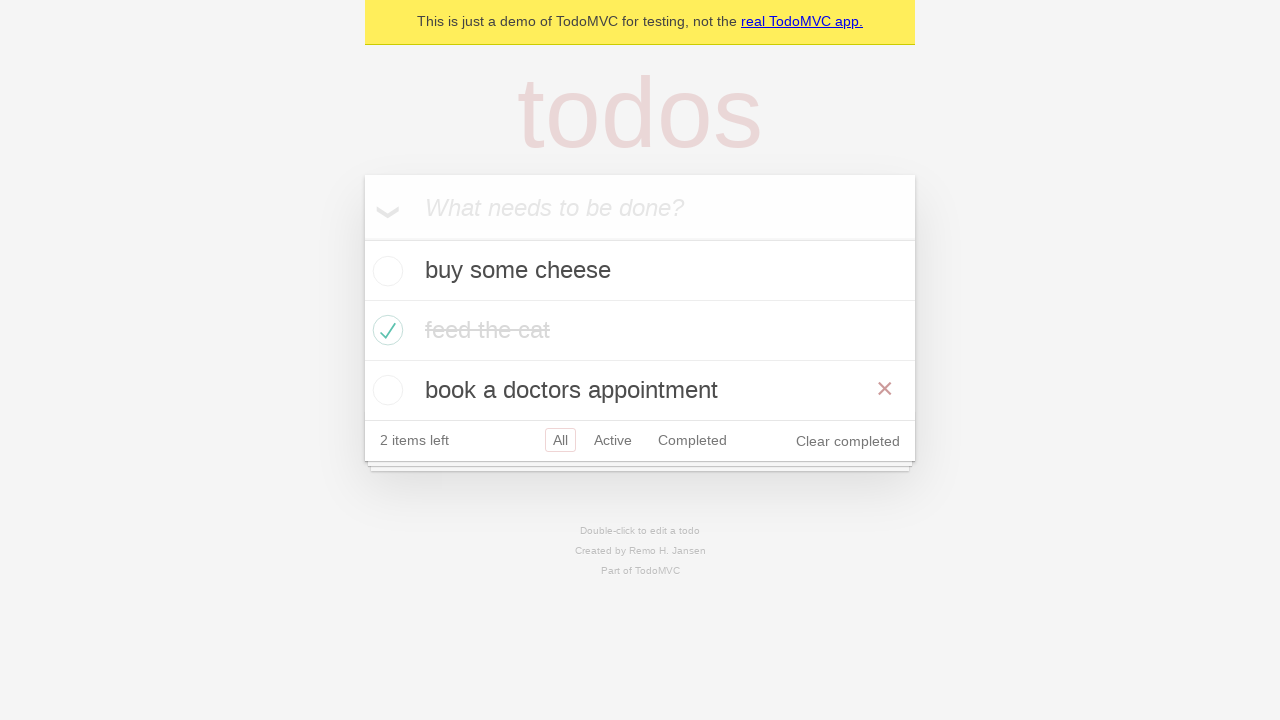

Verified we're back at All view with todo items visible
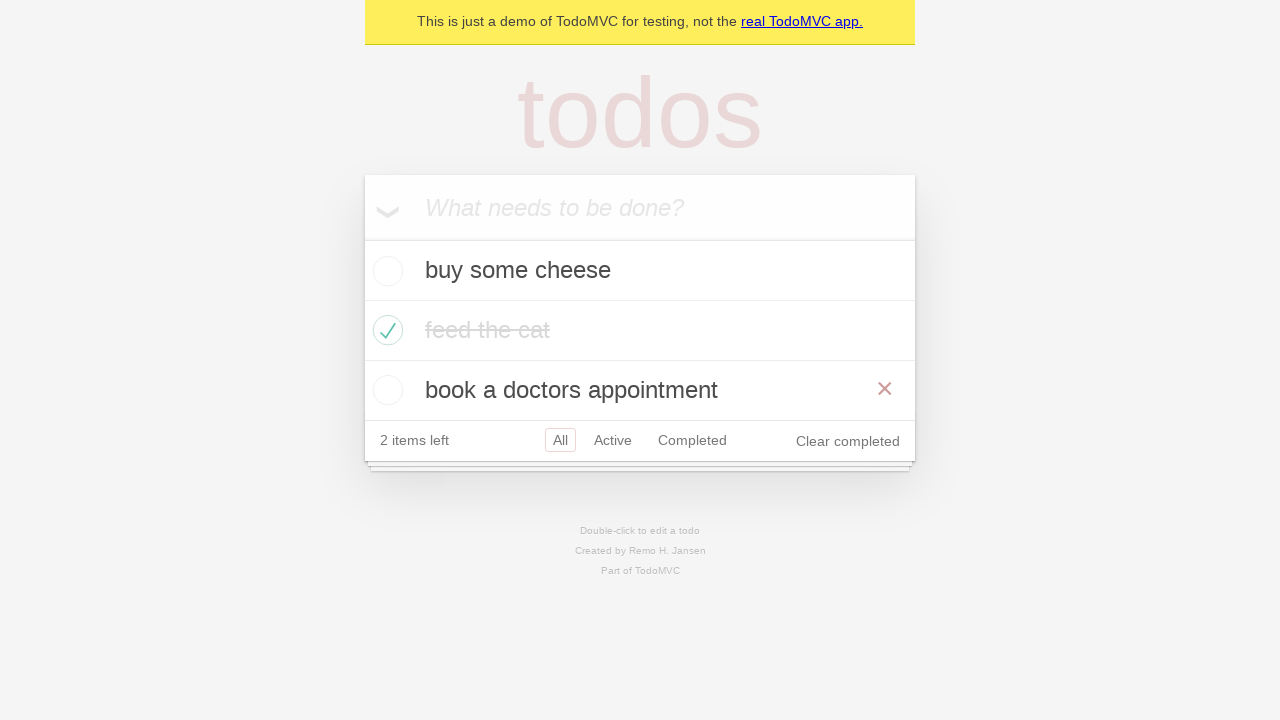

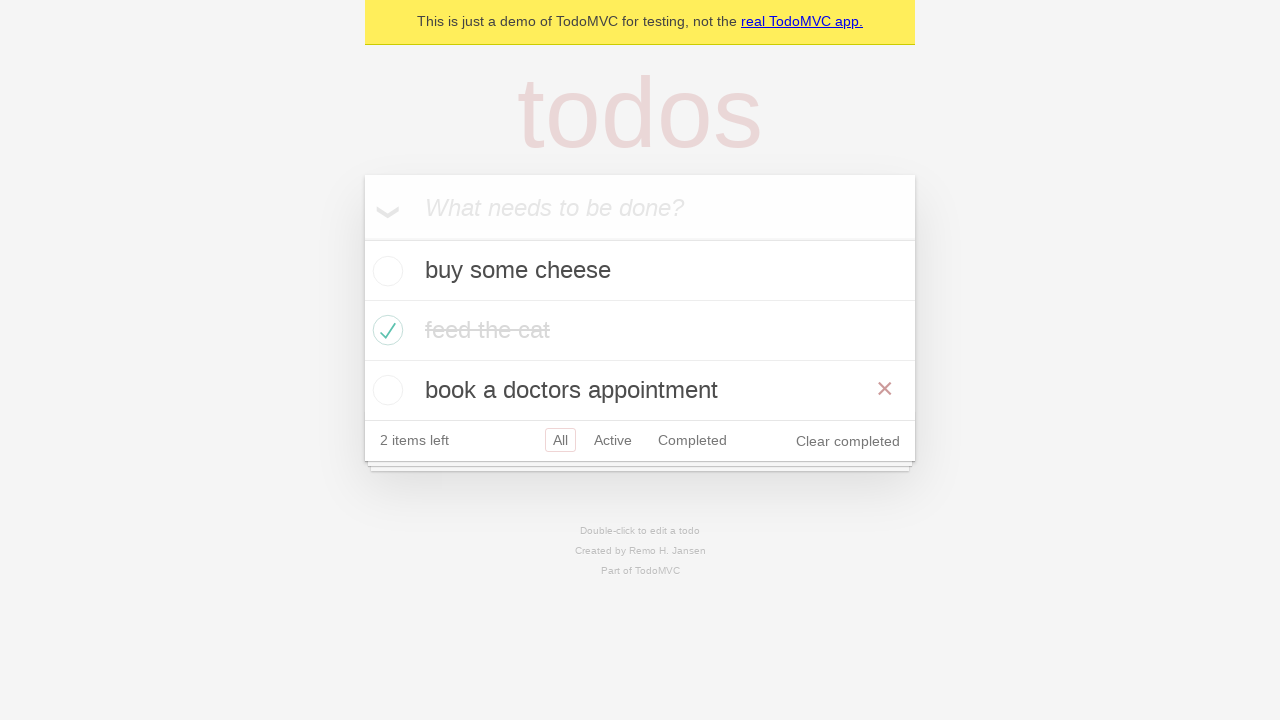